Tests JavaScript alert functionality by clicking to trigger a text input alert, entering text into the alert, and accepting it

Starting URL: https://demo.automationtesting.in/Alerts.html

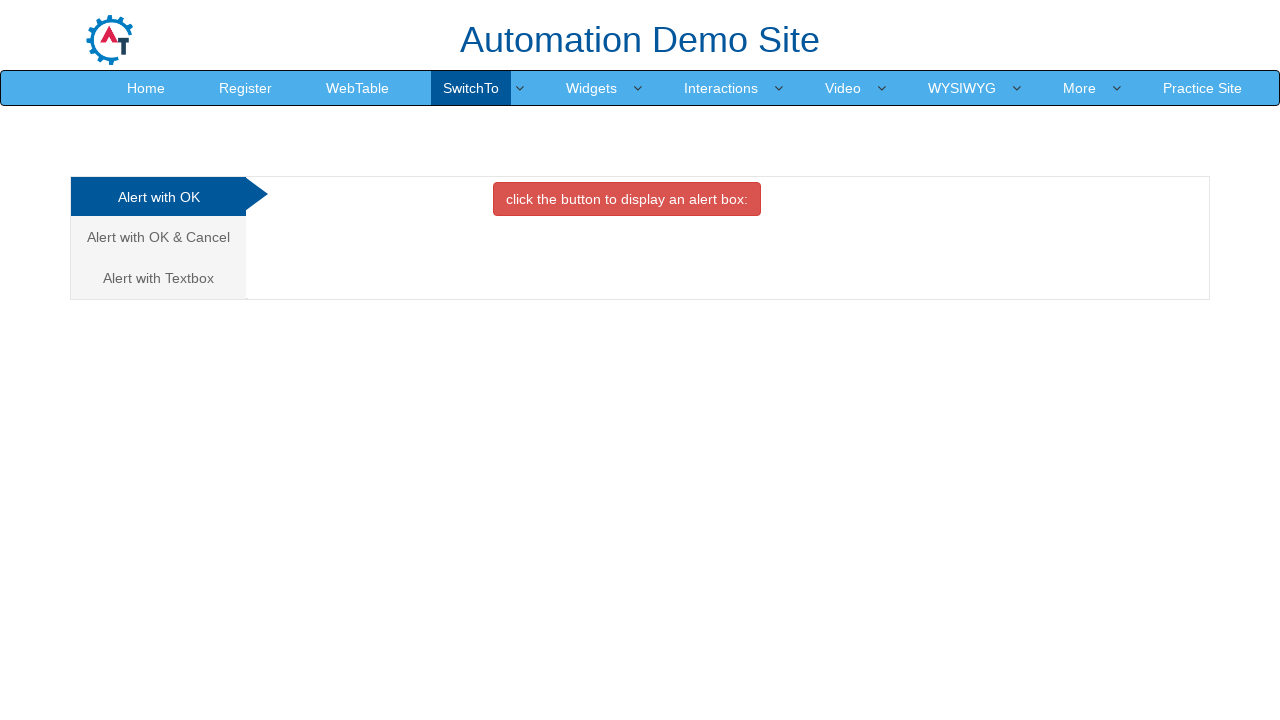

Clicked on the Textbox alert tab at (158, 278) on a[href='#Textbox']
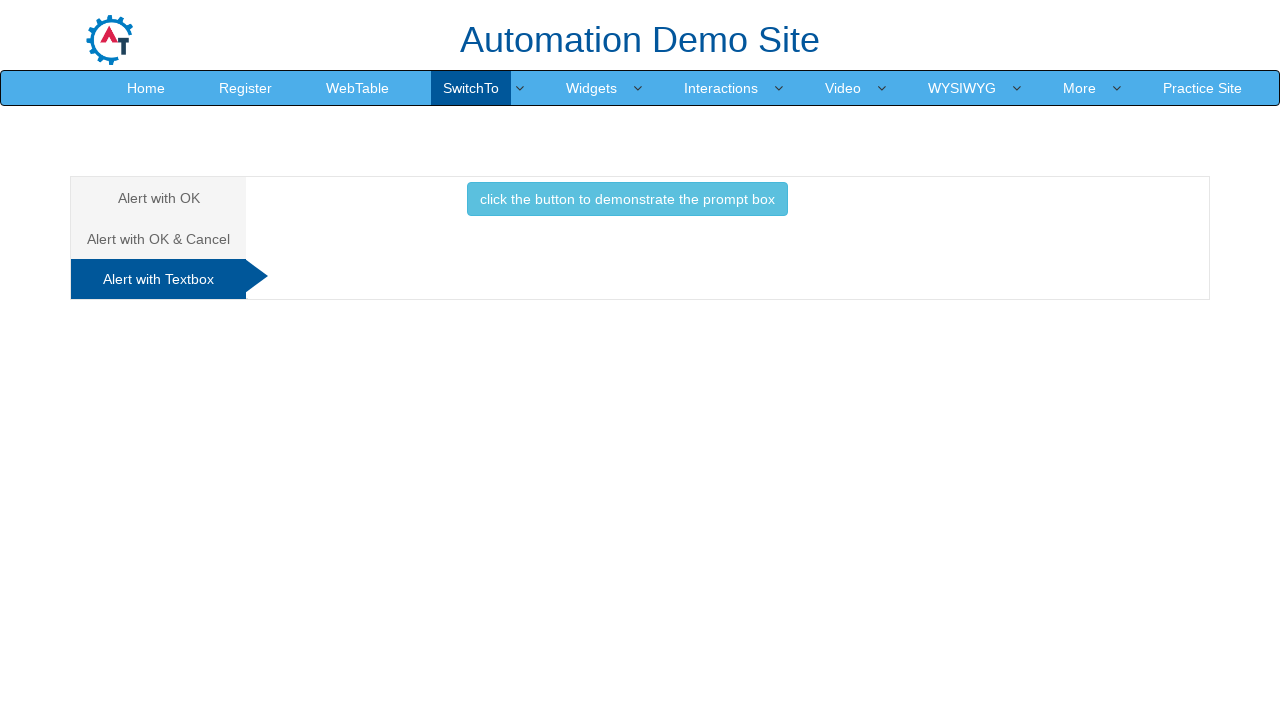

Clicked the button to trigger the text input alert at (627, 199) on button.btn.btn-info
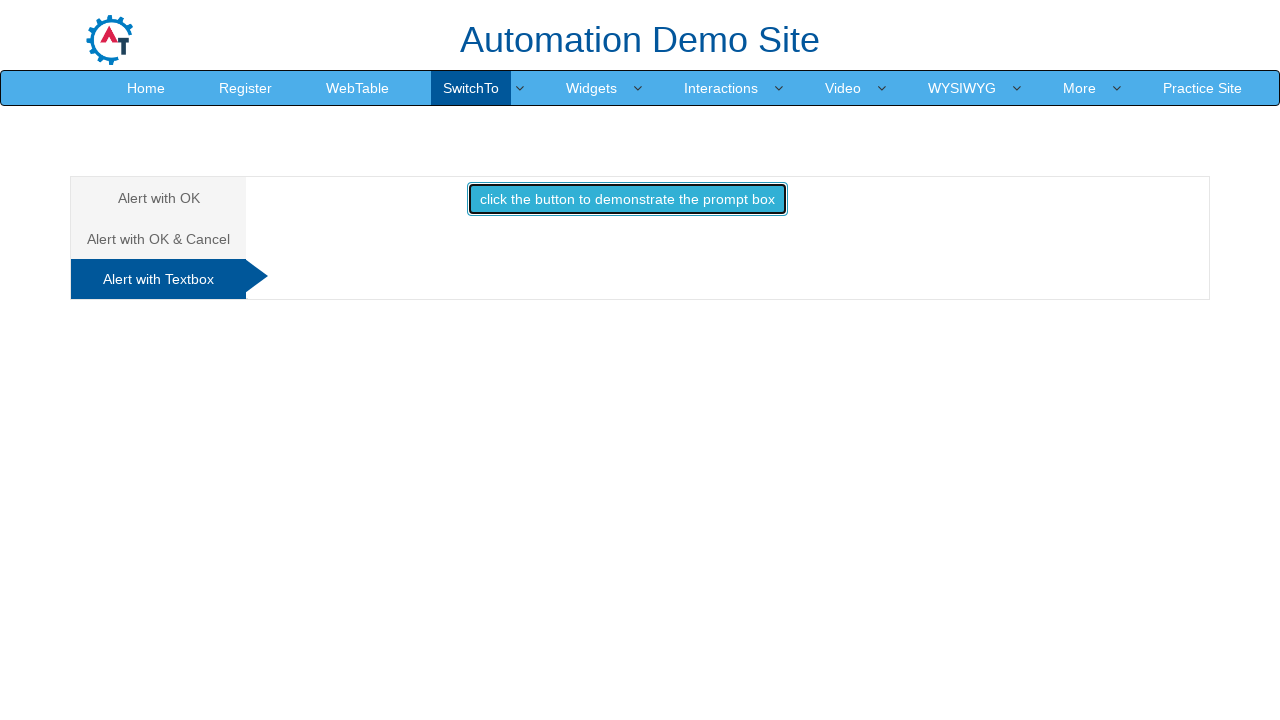

Registered dialog handler to accept prompt with 'Testing FEB'
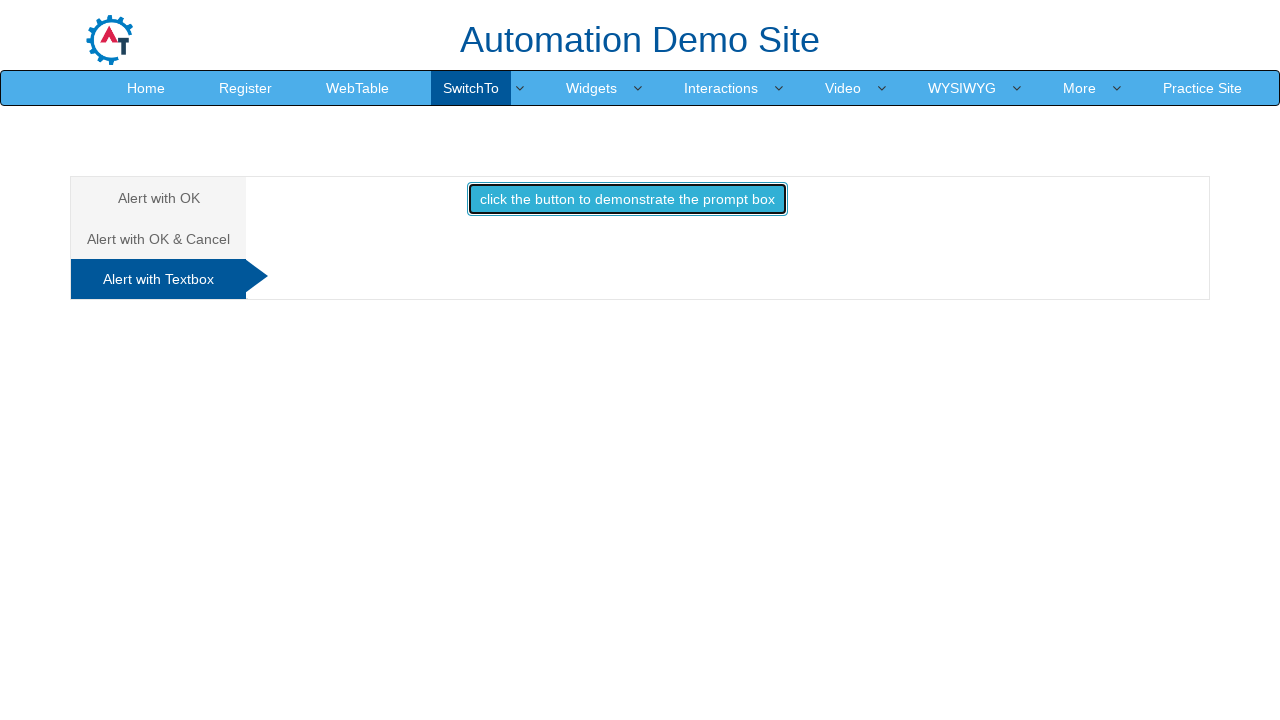

Re-clicked the button to trigger the dialog with handler registered at (627, 199) on button.btn.btn-info
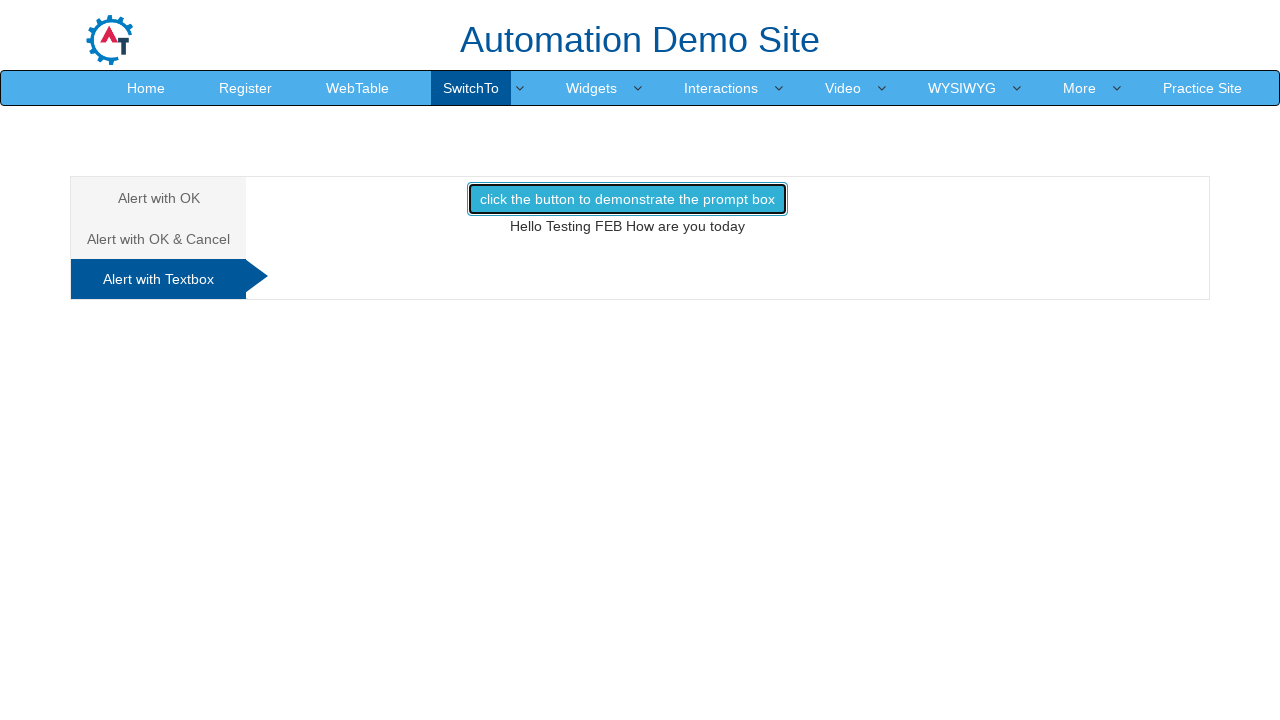

Waited for dialog to be handled and processed
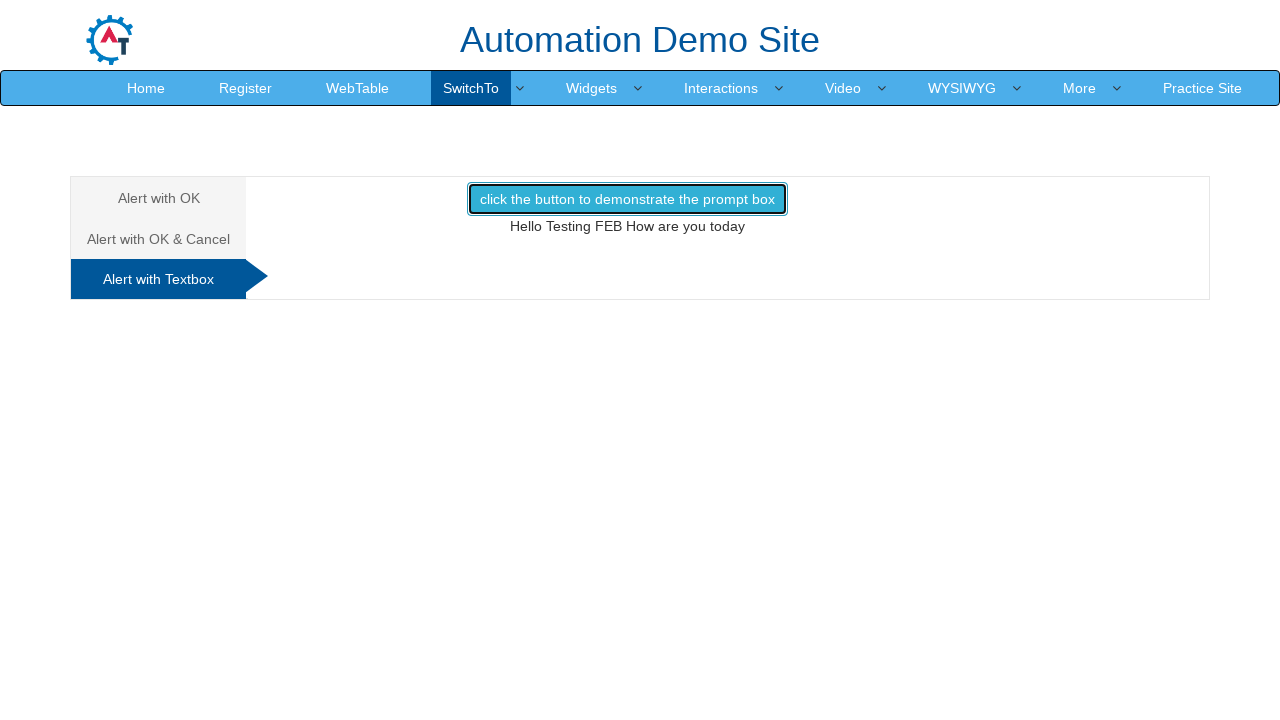

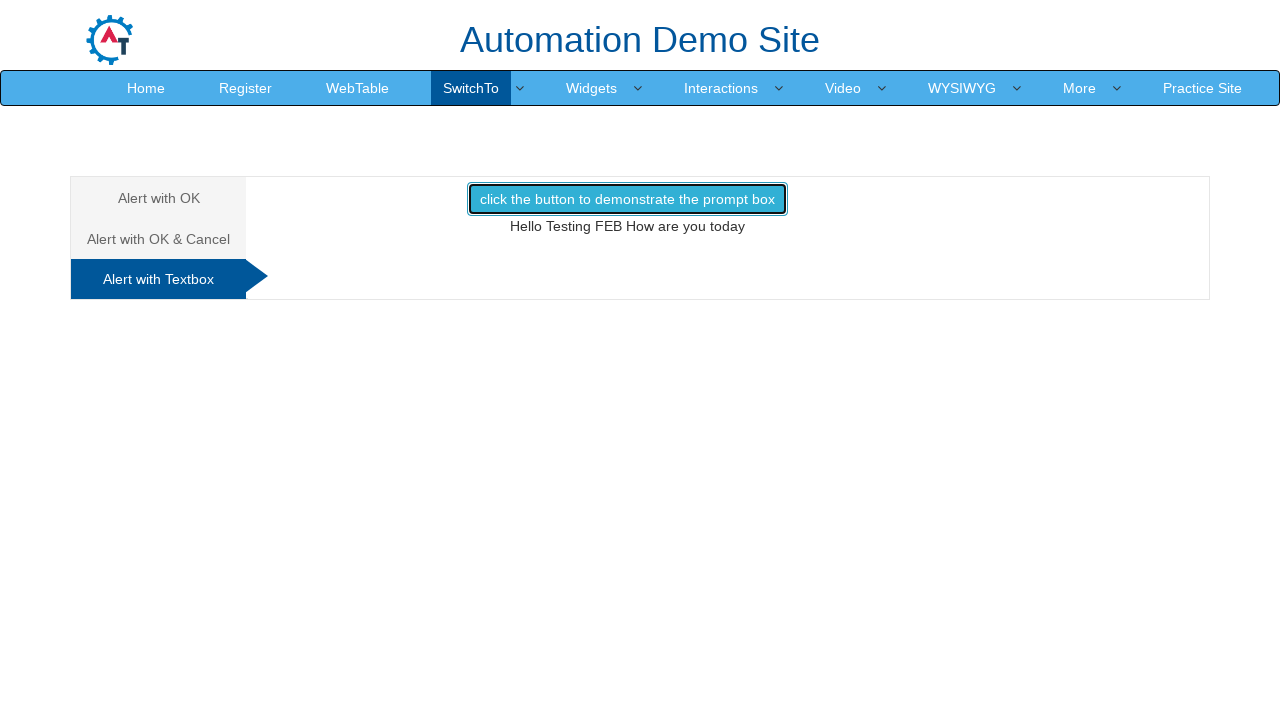